Tests clicking on a link that opens the home page, verifying navigation works correctly.

Starting URL: https://demoqa.com/elements

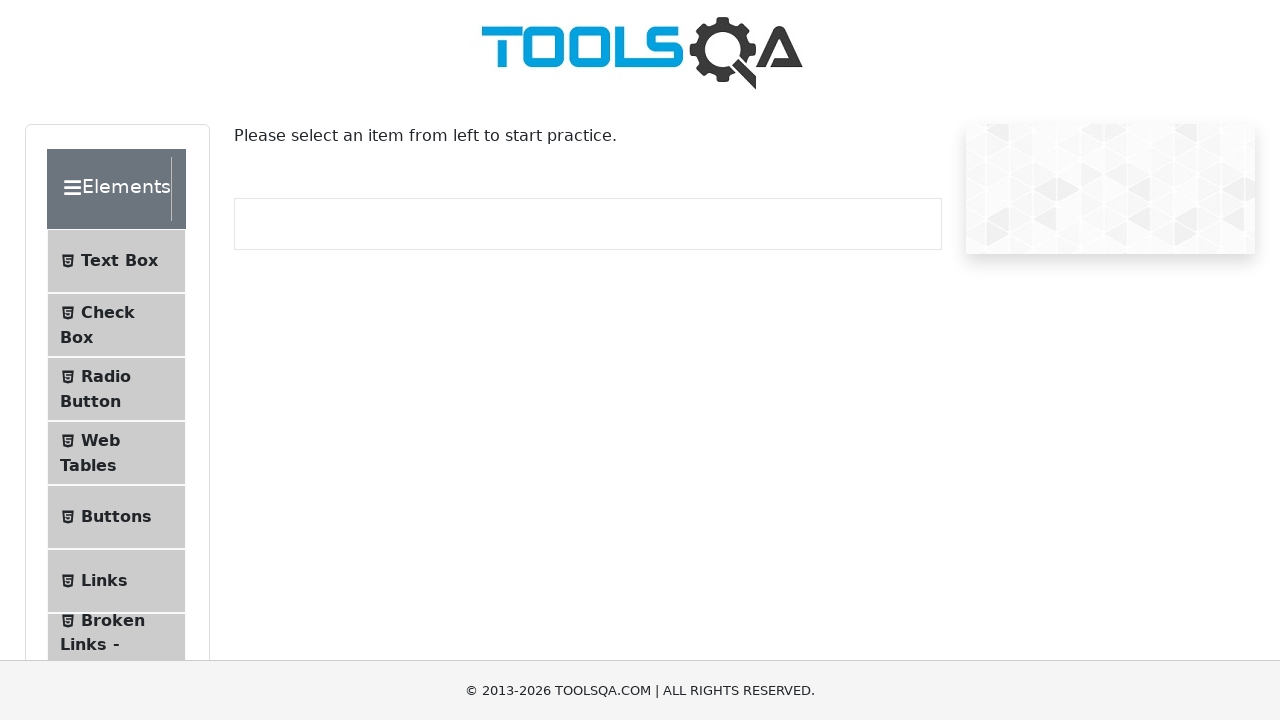

Clicked on Links menu item at (104, 581) on text=Links
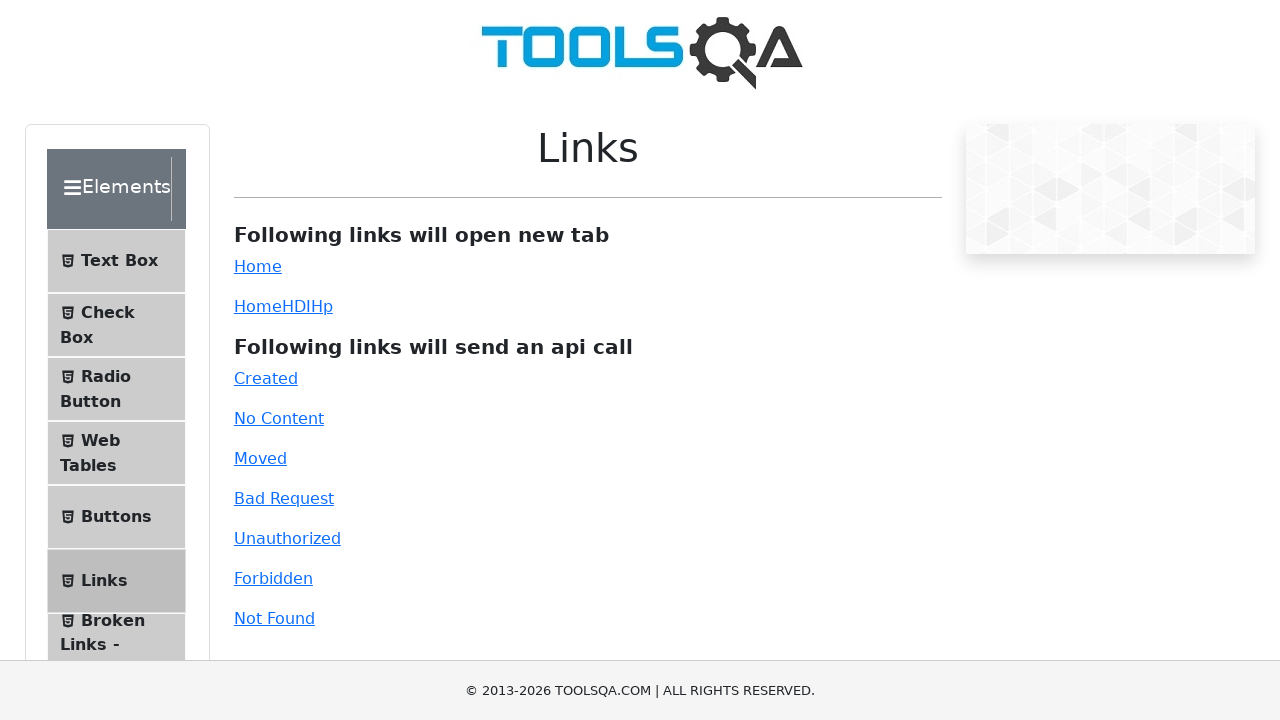

Simple link element loaded and is ready
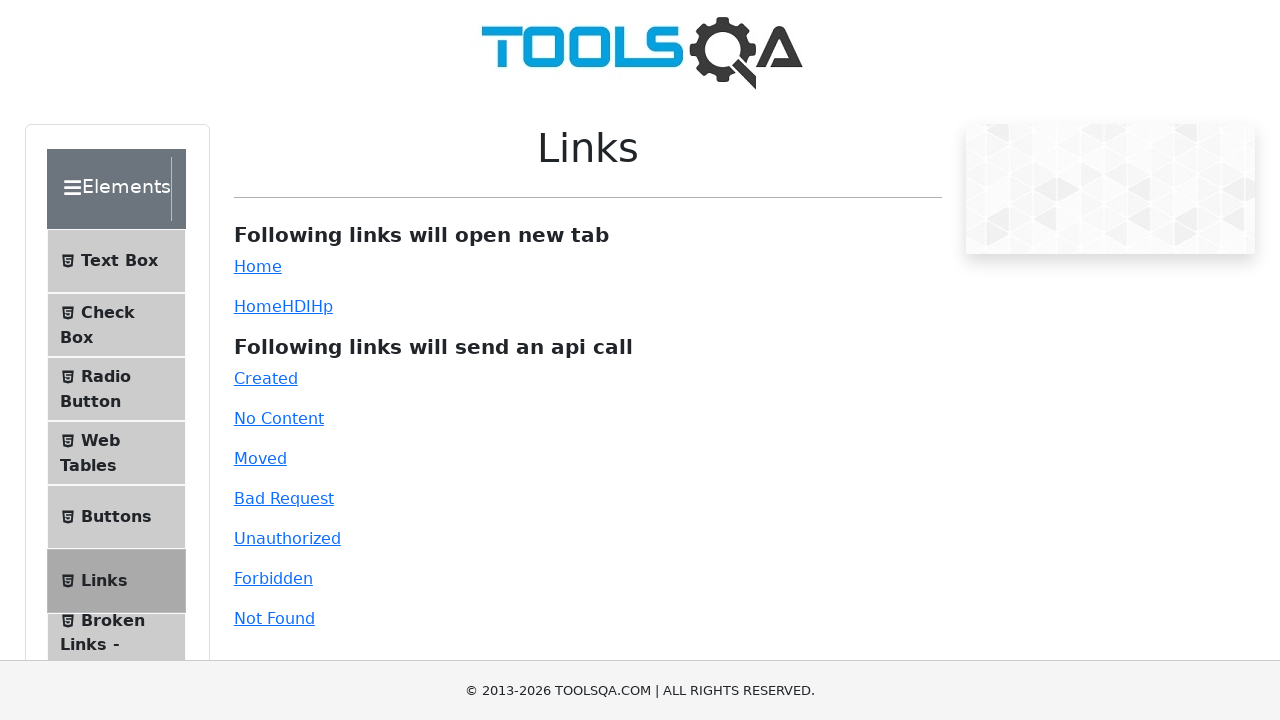

Retrieved href attribute from simple link: https://demoqa.com
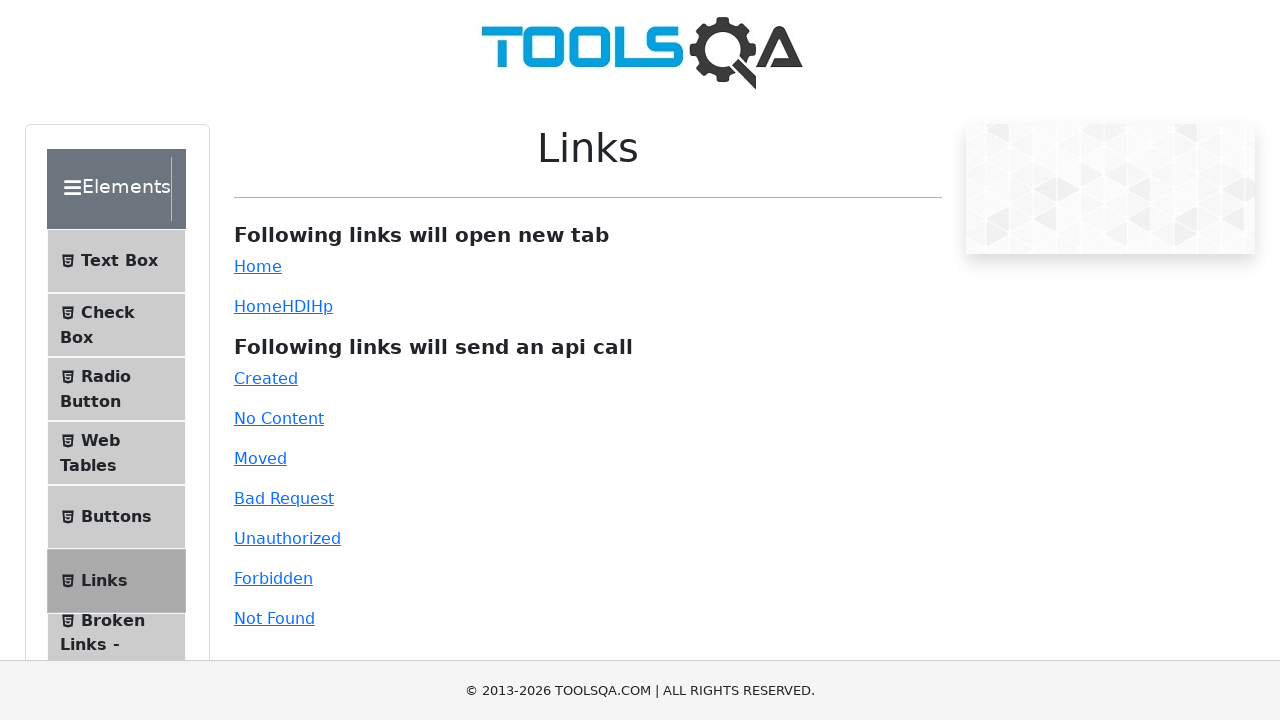

Verified that link href contains 'demoqa.com'
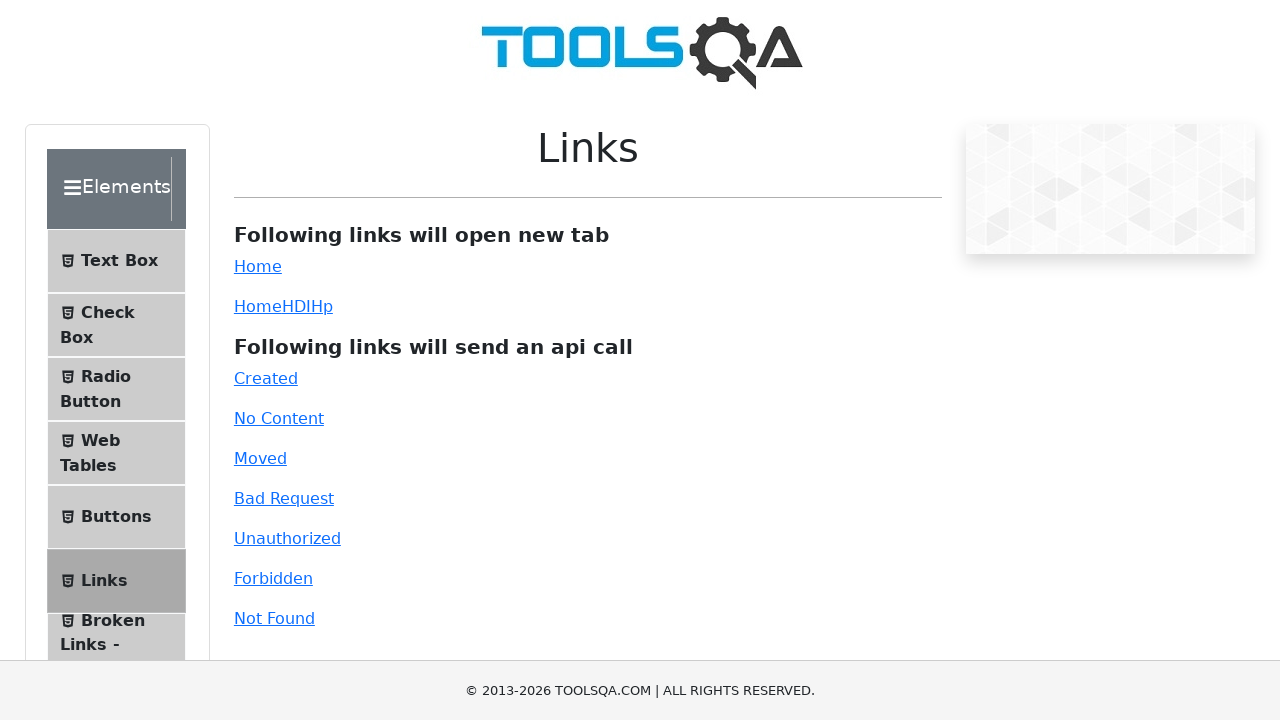

Clicked on the simple link to navigate to home page at (258, 266) on #simpleLink
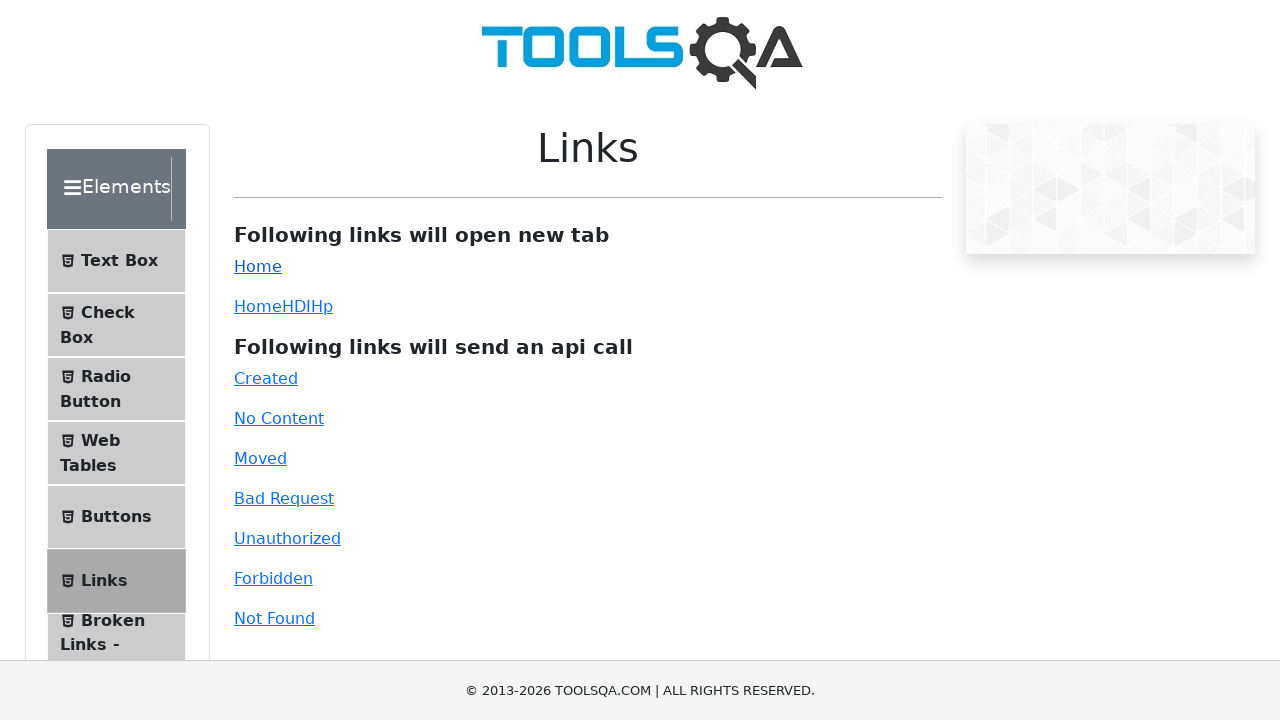

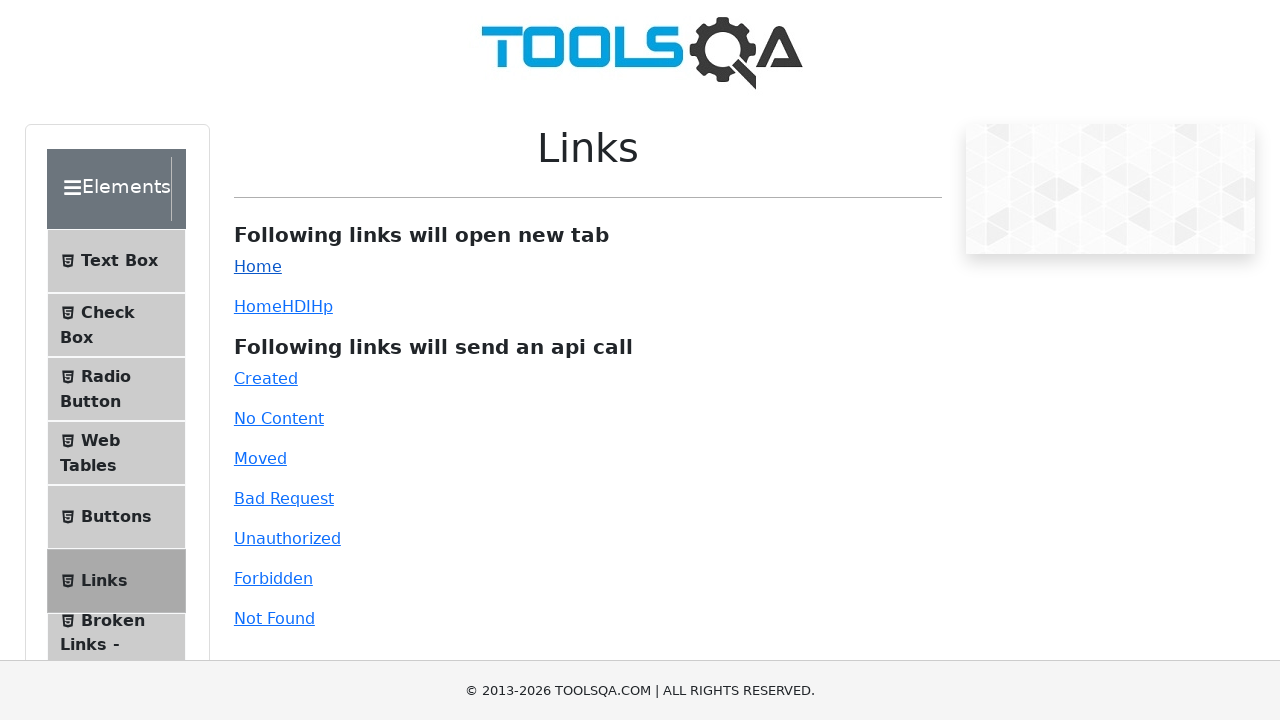